Tests registration form with a valid 5-digit zip code, verifying that the Register button appears after clicking Continue

Starting URL: https://www.sharelane.com/cgi-bin/register.py

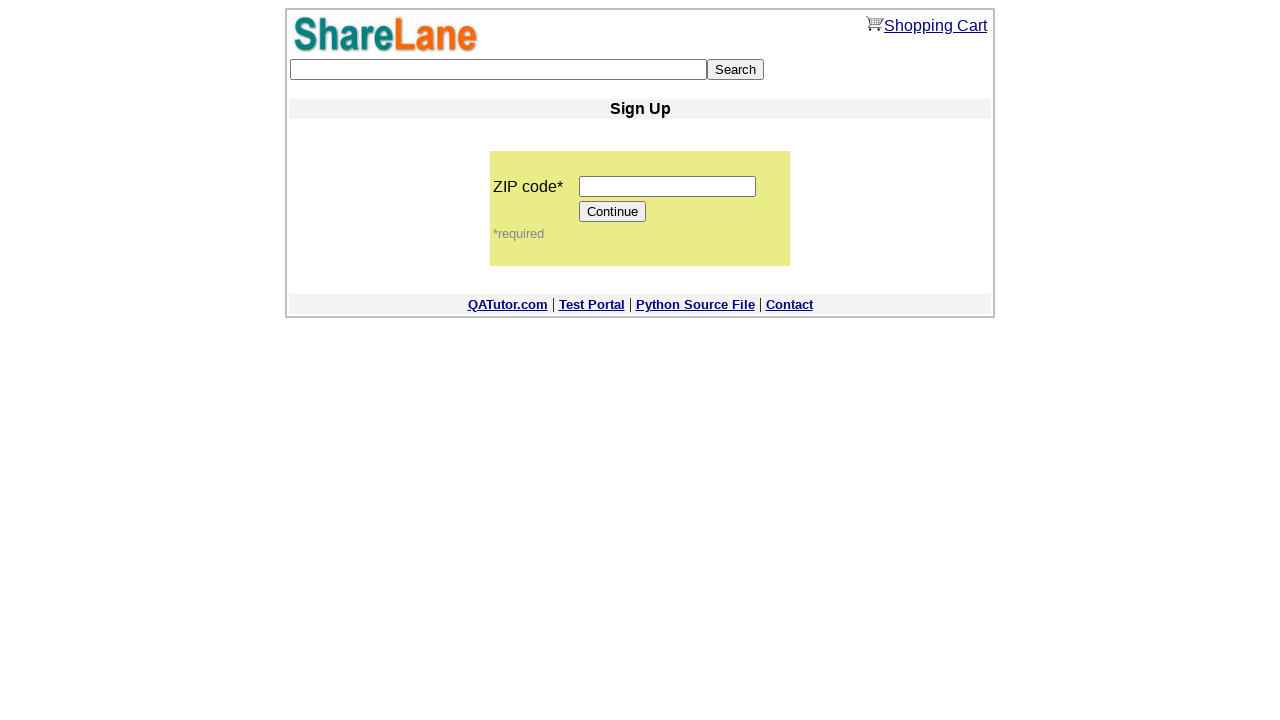

Filled zip code field with '12345' on input[name='zip_code']
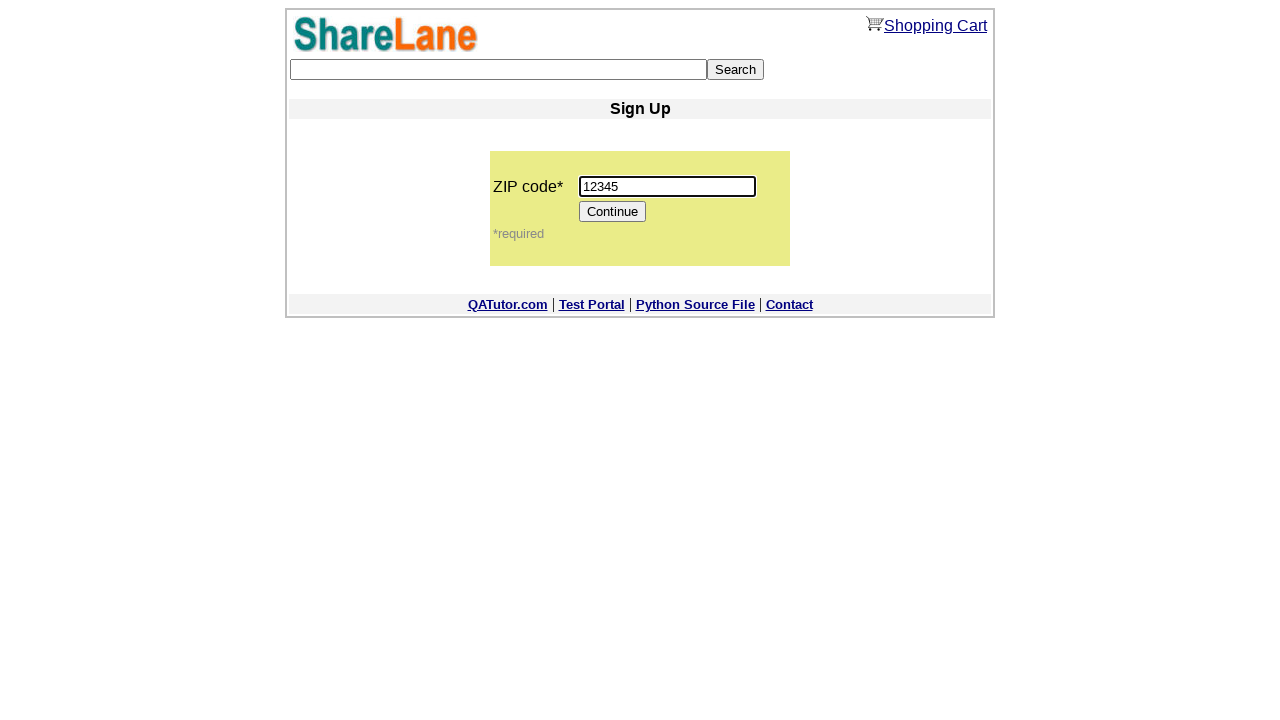

Clicked Continue button at (613, 212) on input[value='Continue']
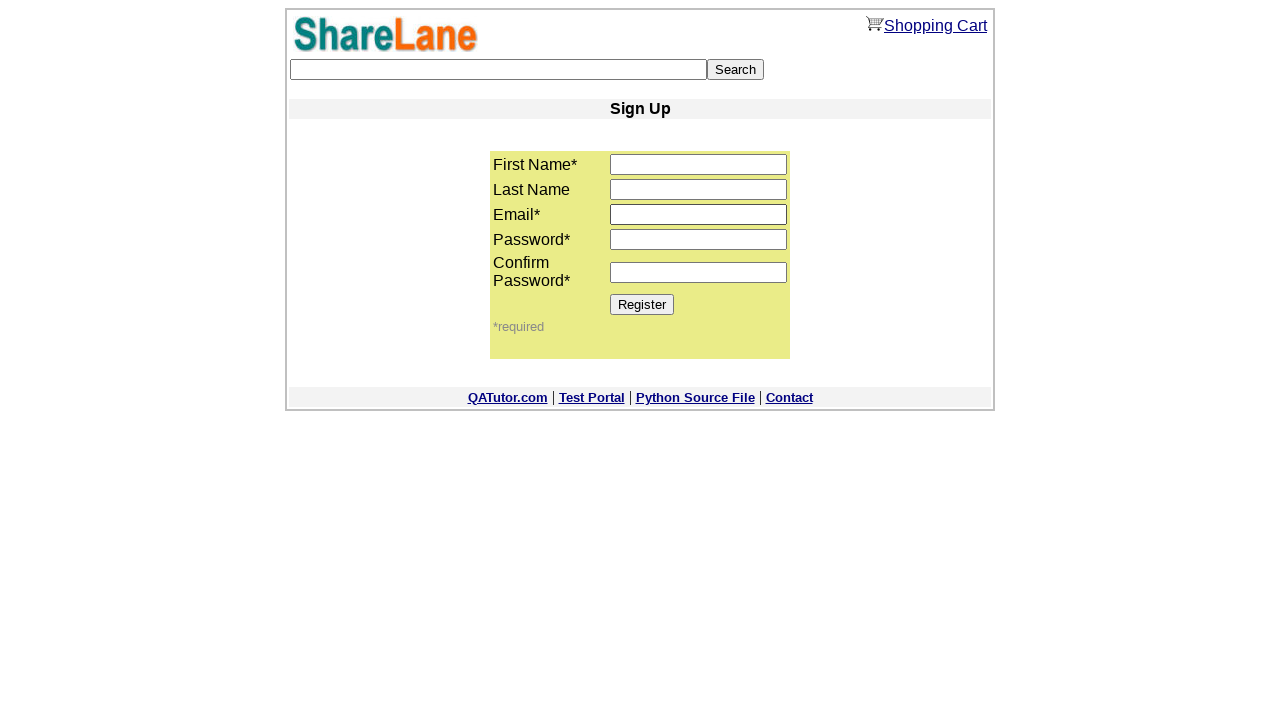

Register button appeared after clicking Continue
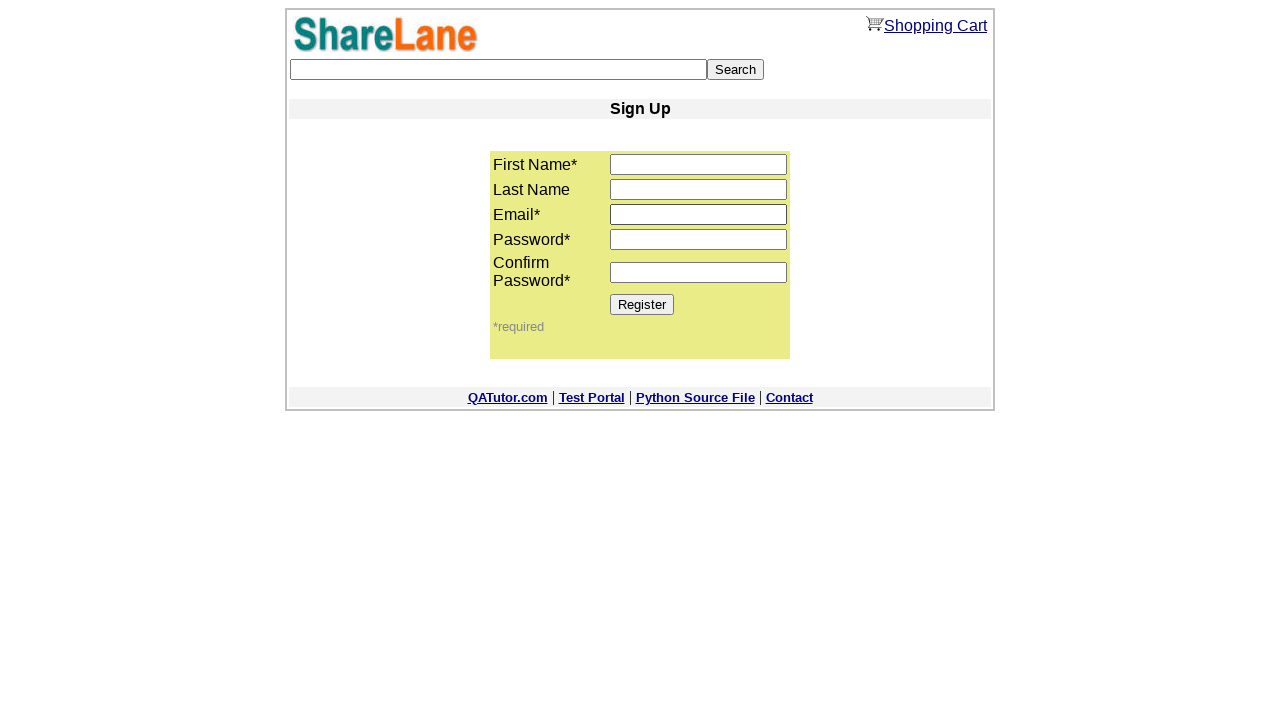

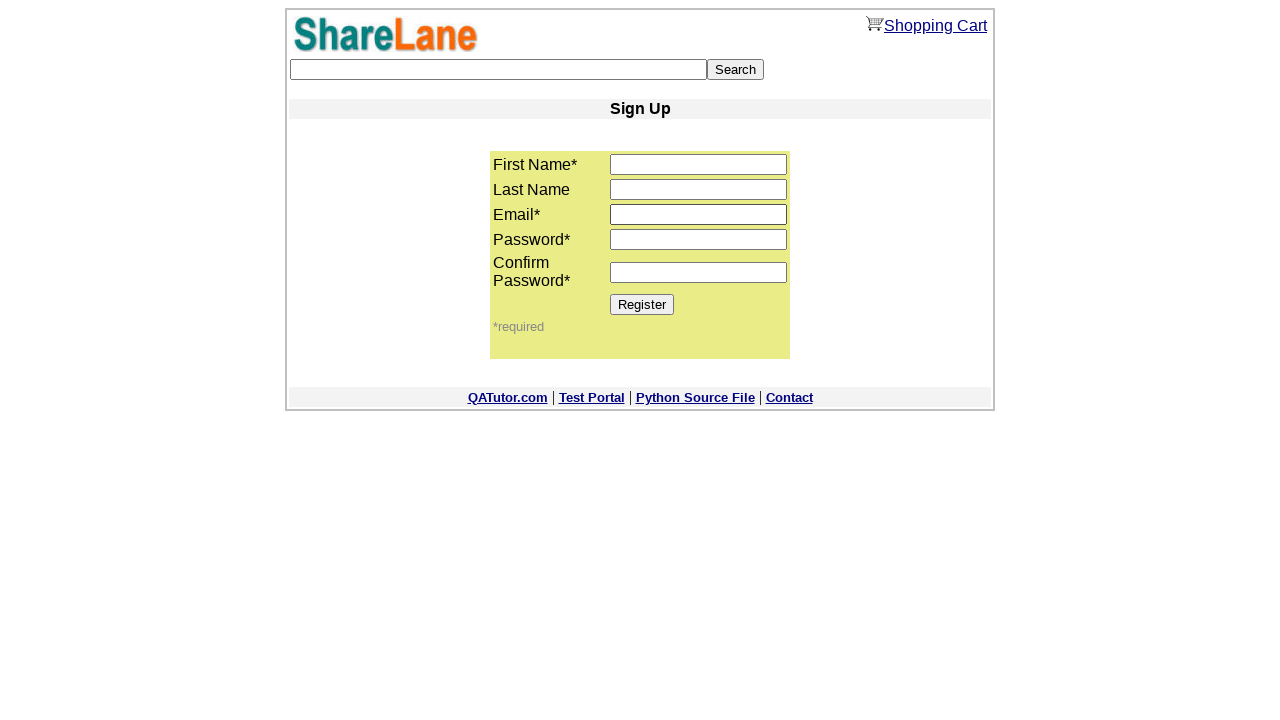